Tests iframe switching and alert handling on W3Schools try editor by clicking a button inside an iframe, accepting the alert, and then navigating back to the main frame

Starting URL: https://www.w3schools.com/jsref/tryit.asp?filename=tryjsref_confirm

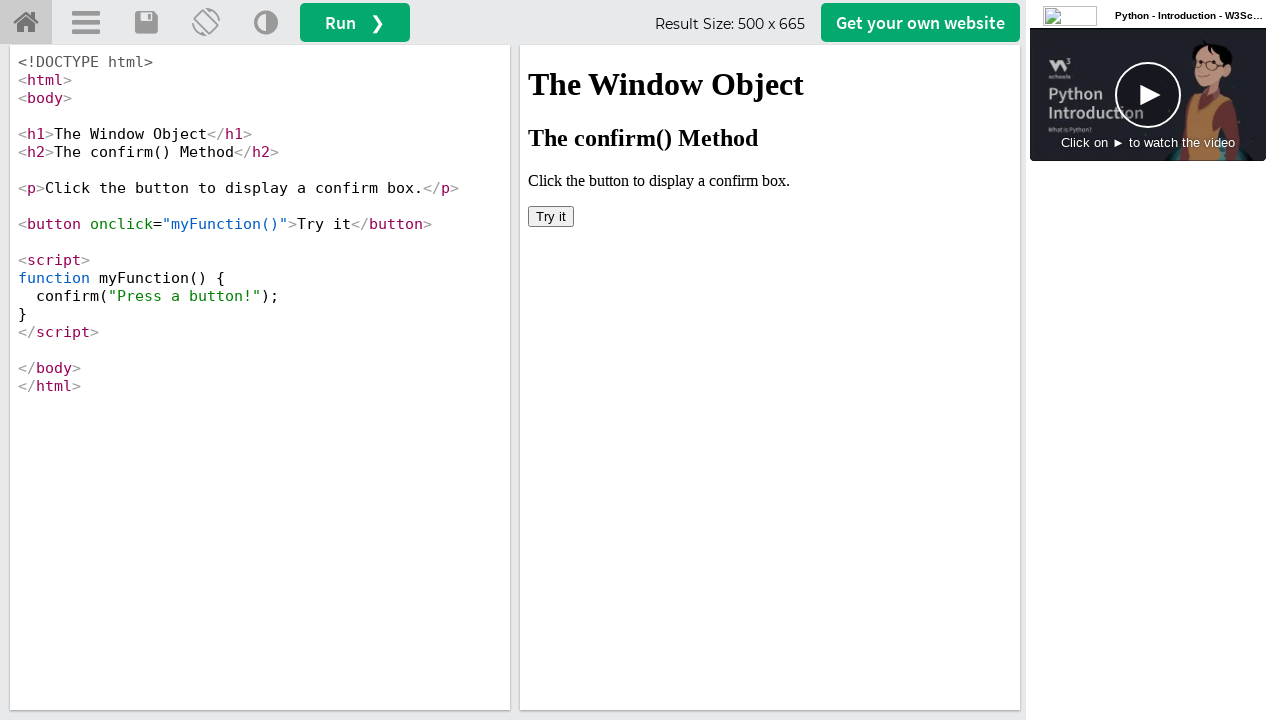

Switched to iframe with name 'iframeResult'
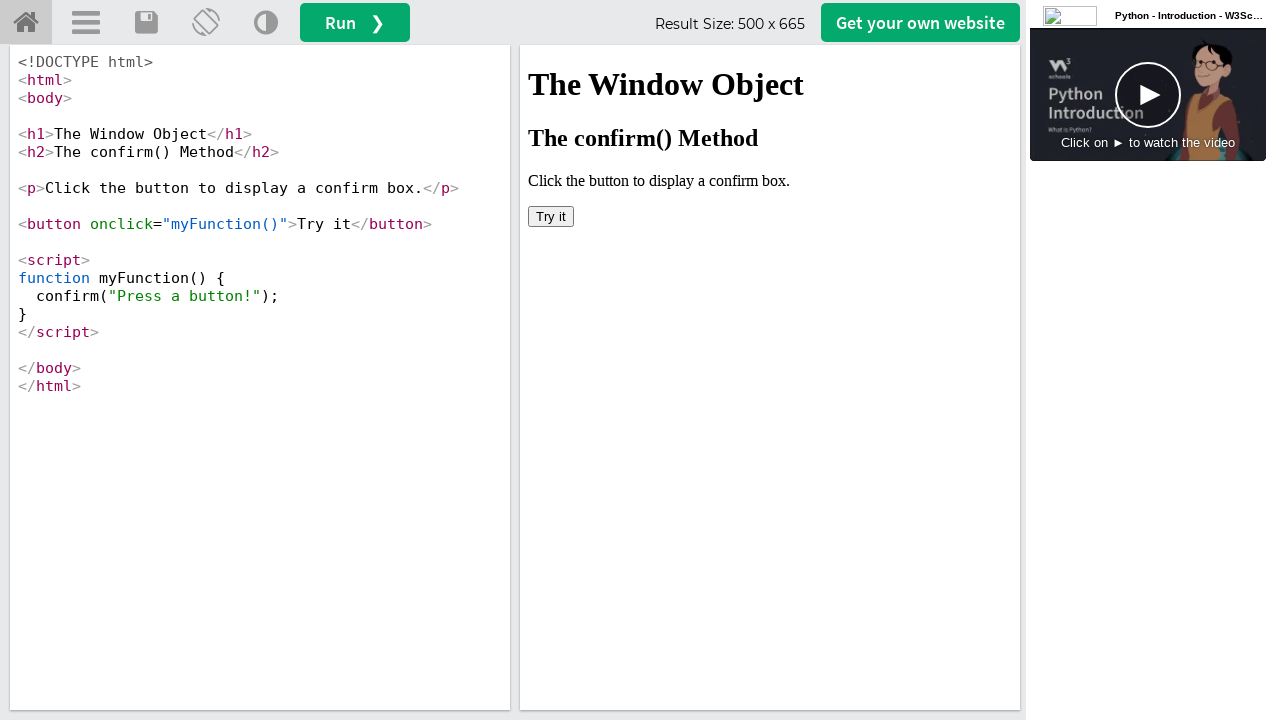

Clicked the 'Try it' button inside the iframe at (551, 216) on button[onclick='myFunction()']
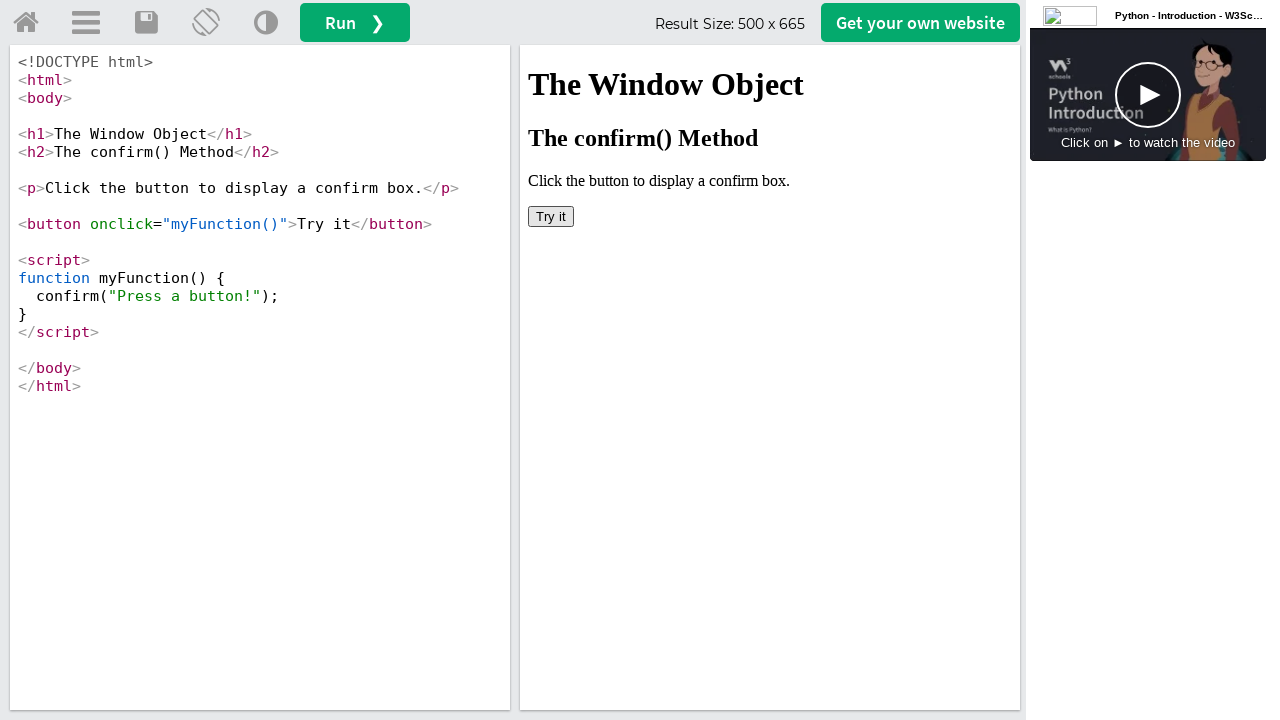

Set up dialog handler to accept confirm alert
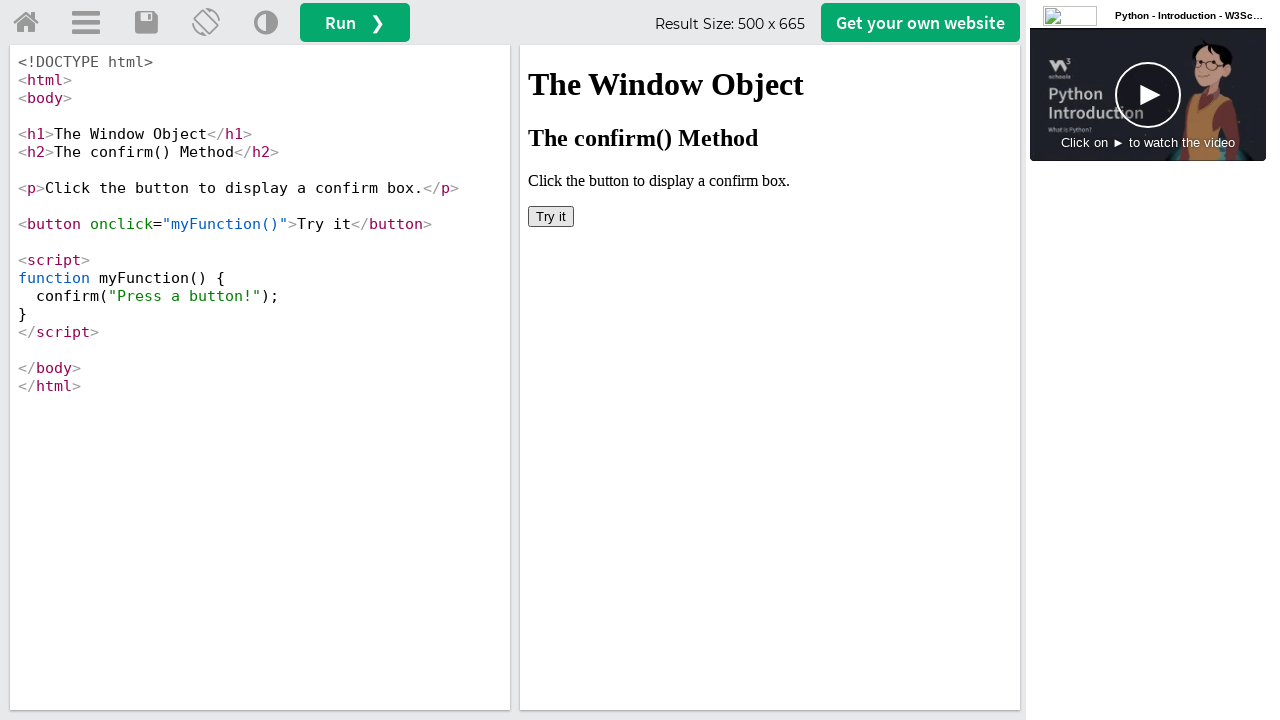

Clicked the 'Get your own website' button in the main frame at (920, 22) on a#getwebsitebtn
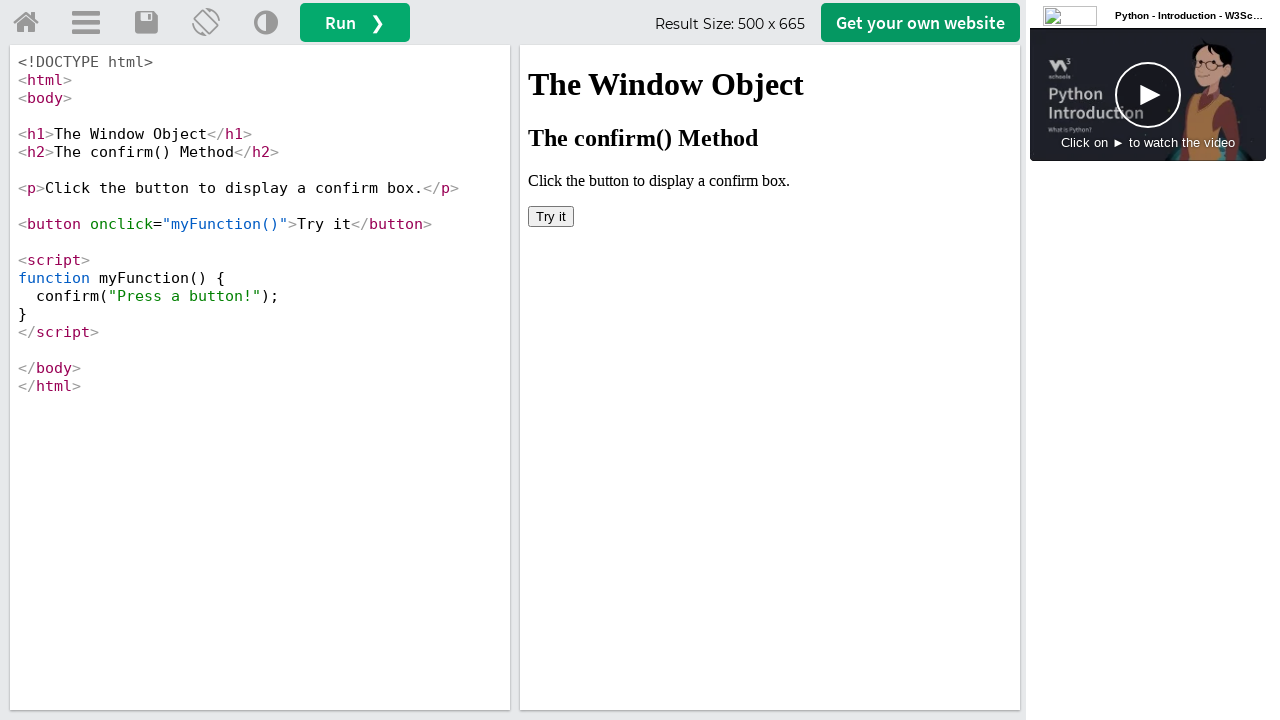

Counted 4 iframes on the webpage
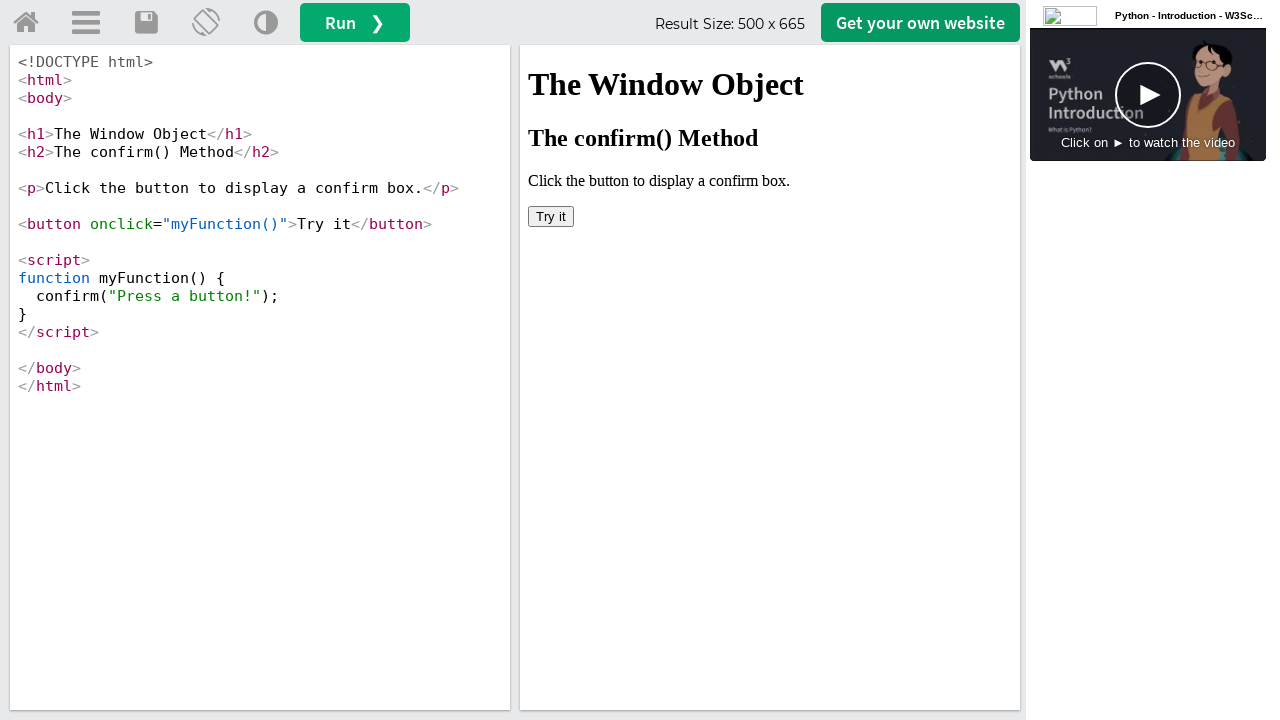

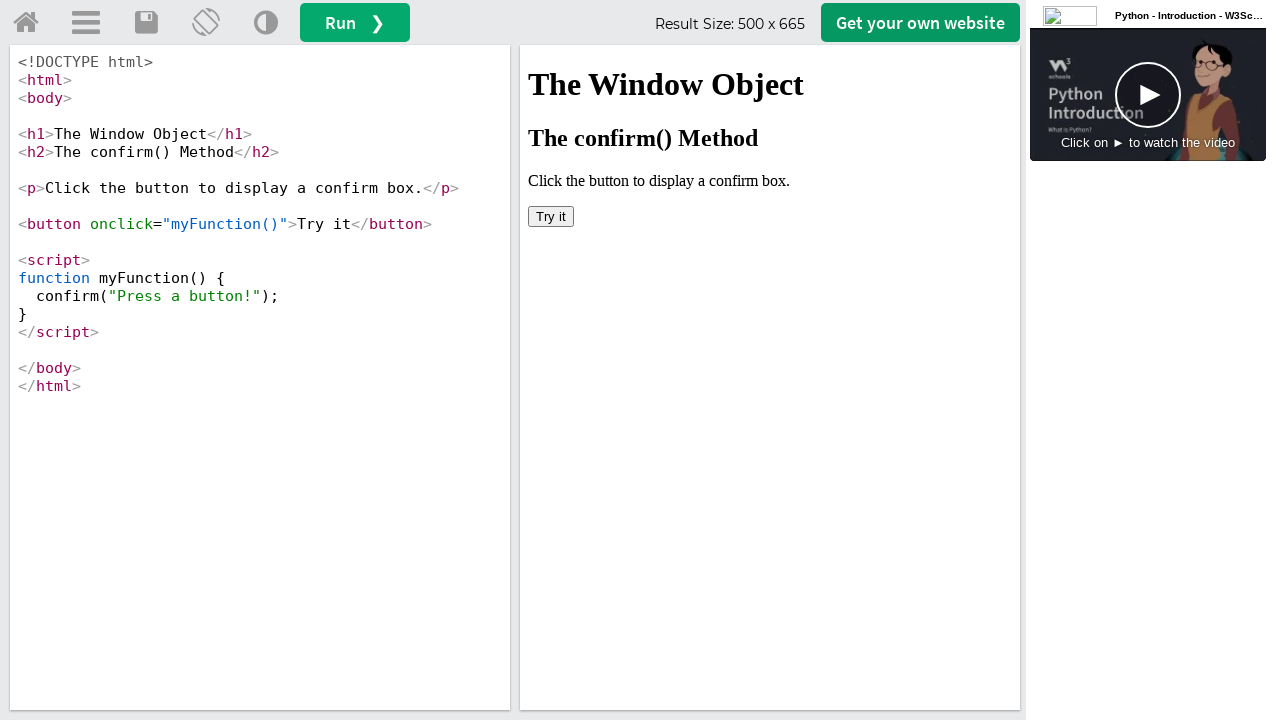